Navigates to the Rahul Shetty Academy homepage and verifies the page title is retrieved

Starting URL: http://rahulshettyacademy.com

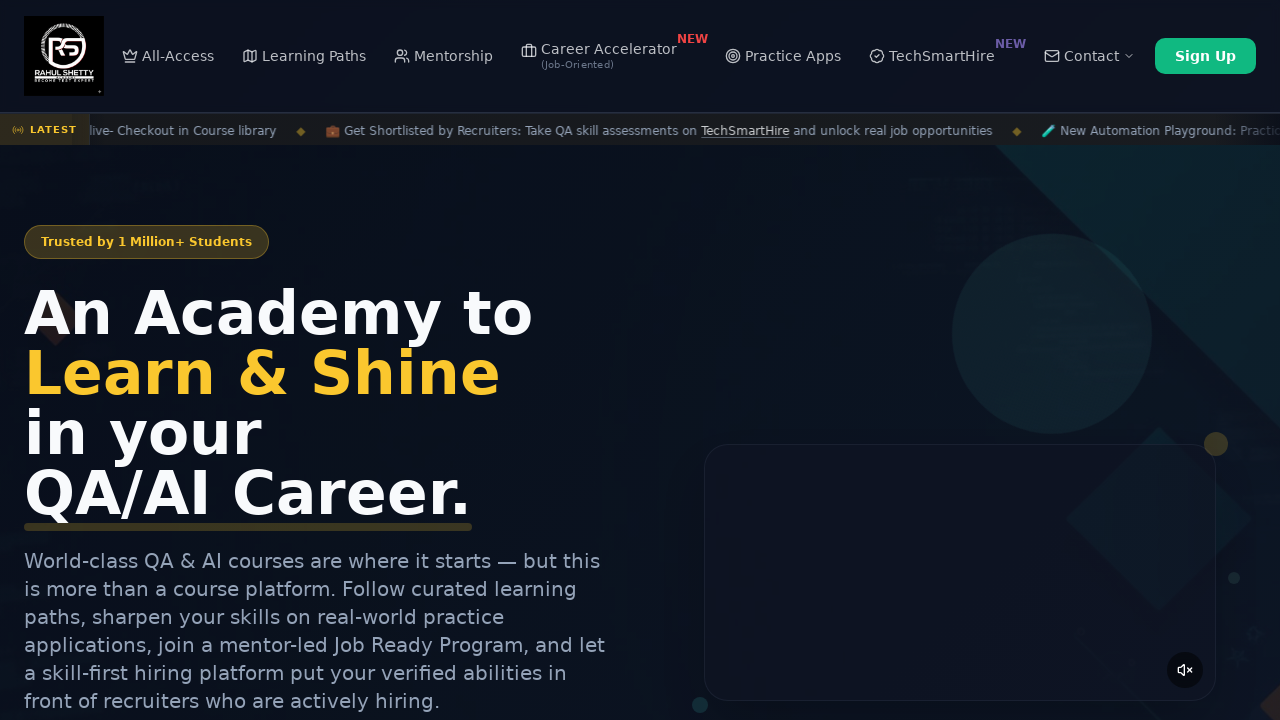

Navigated to Rahul Shetty Academy homepage
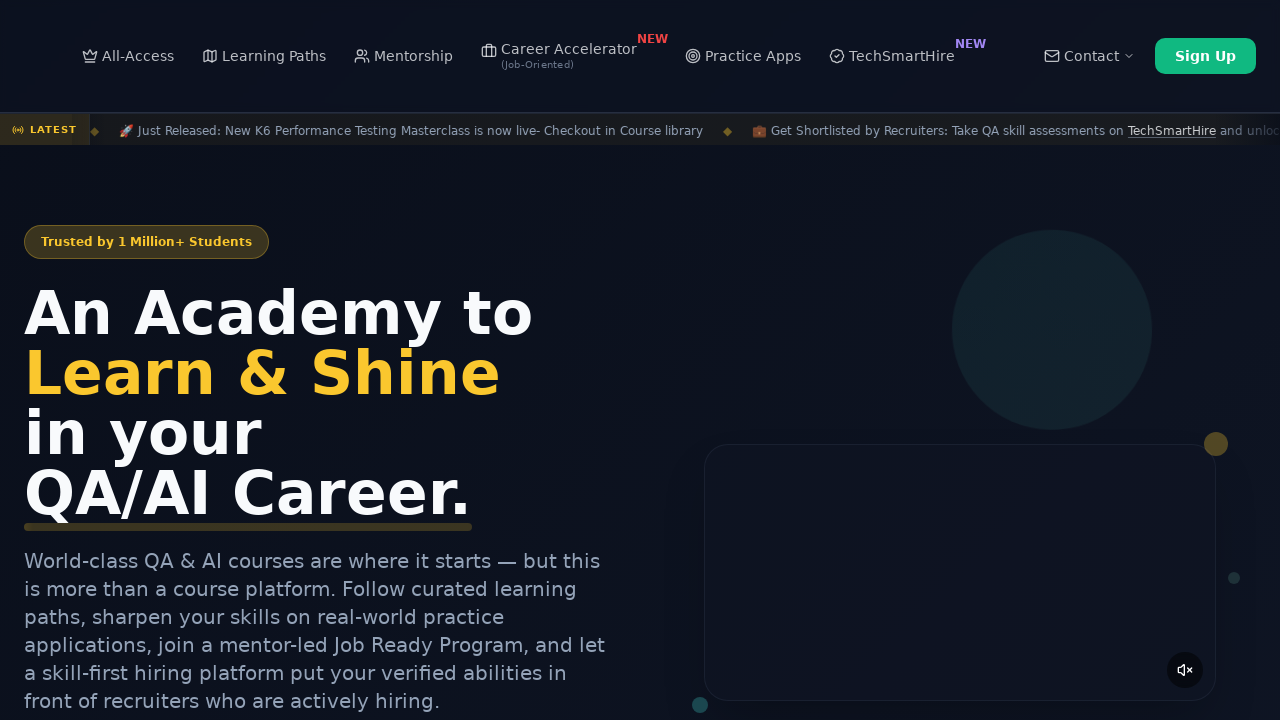

Retrieved page title: Rahul Shetty Academy | QA Automation, Playwright, AI Testing & Online Training
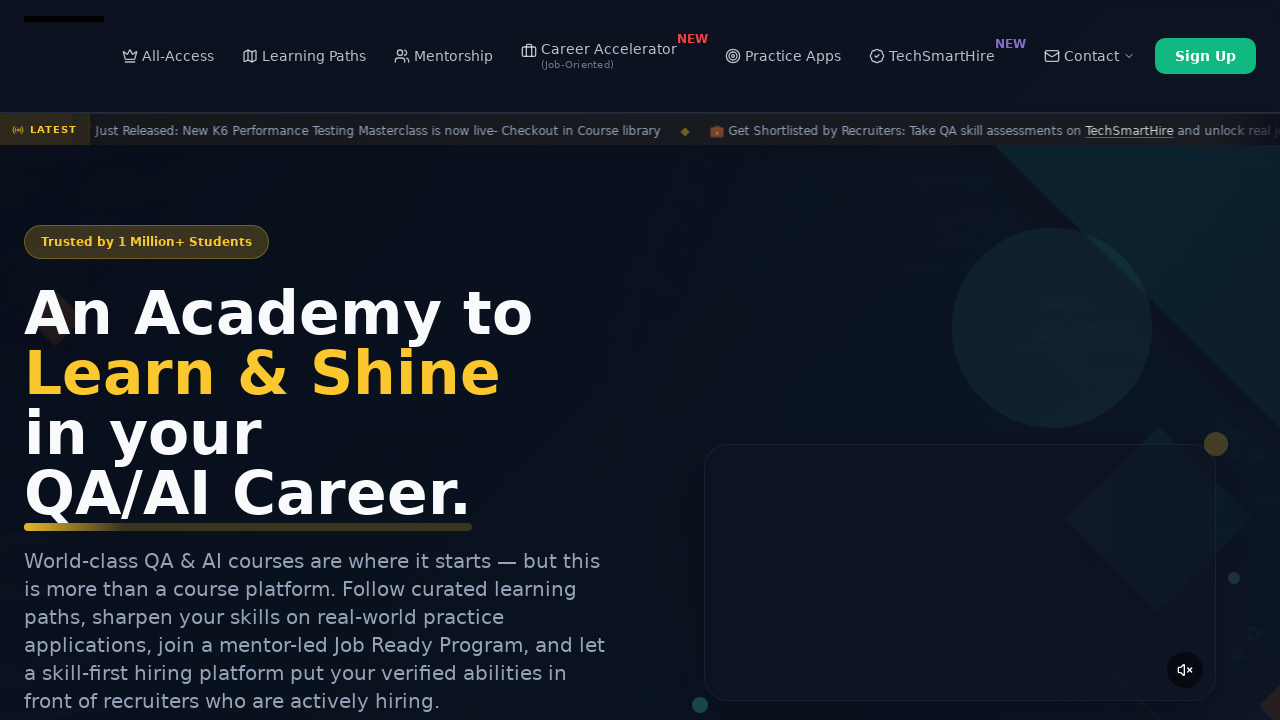

Printed page title to console
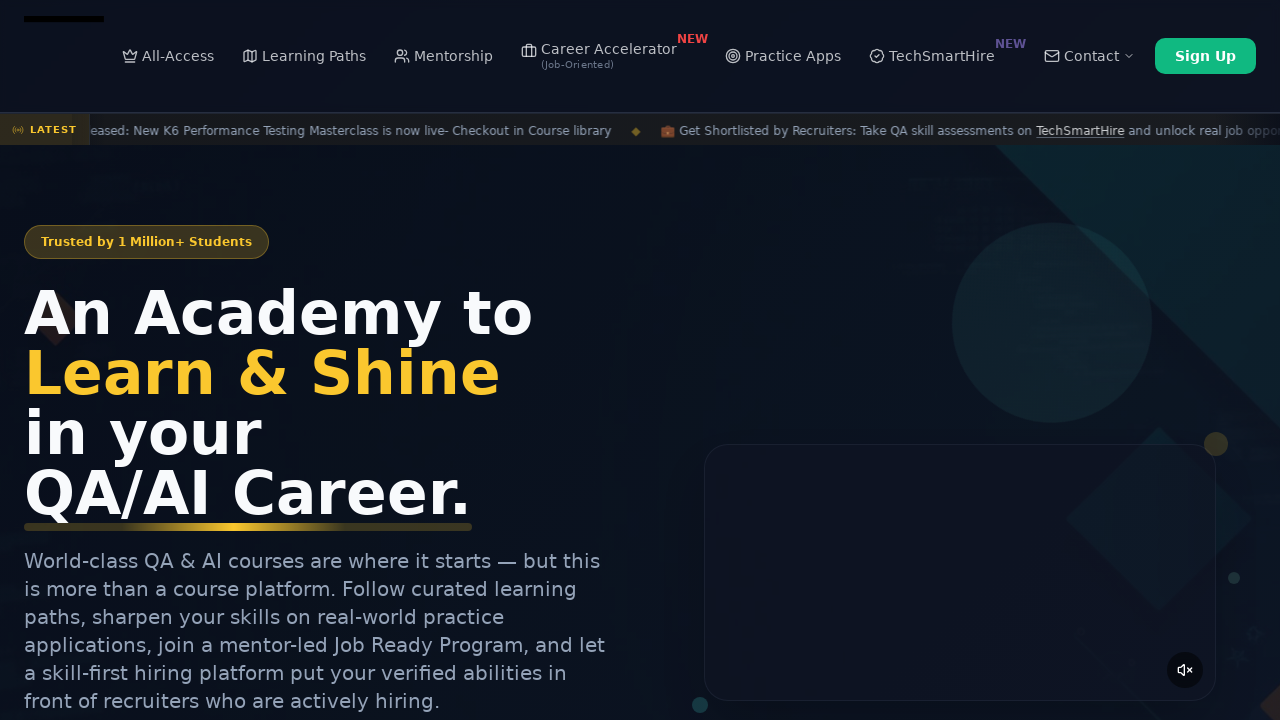

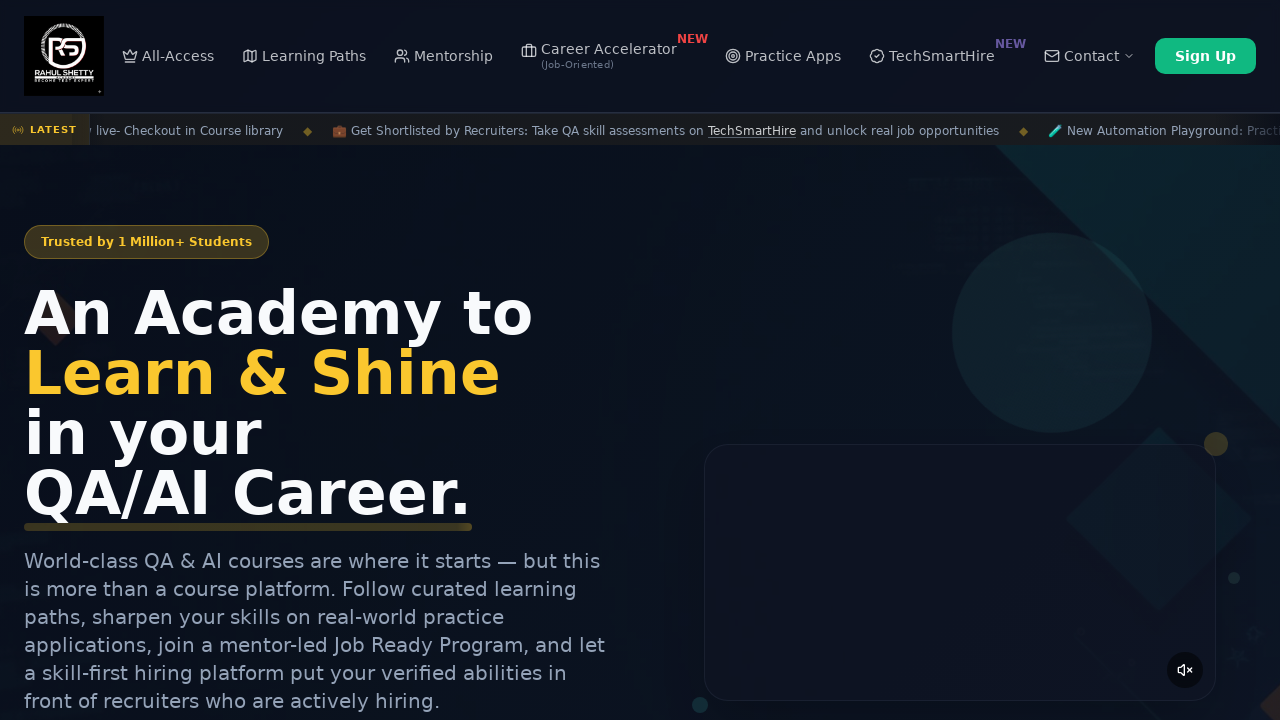